Tests browser back button navigation through todo filters.

Starting URL: https://demo.playwright.dev/todomvc

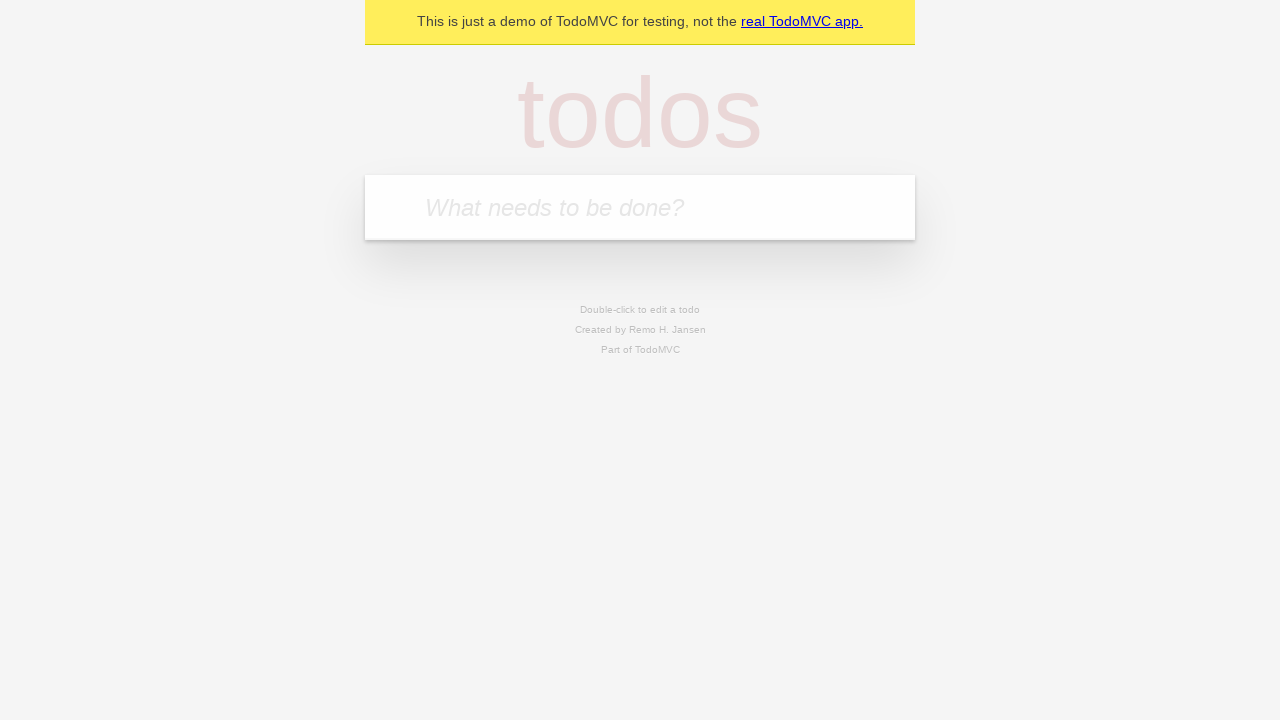

Filled first todo input with 'buy some cheese' on .new-todo
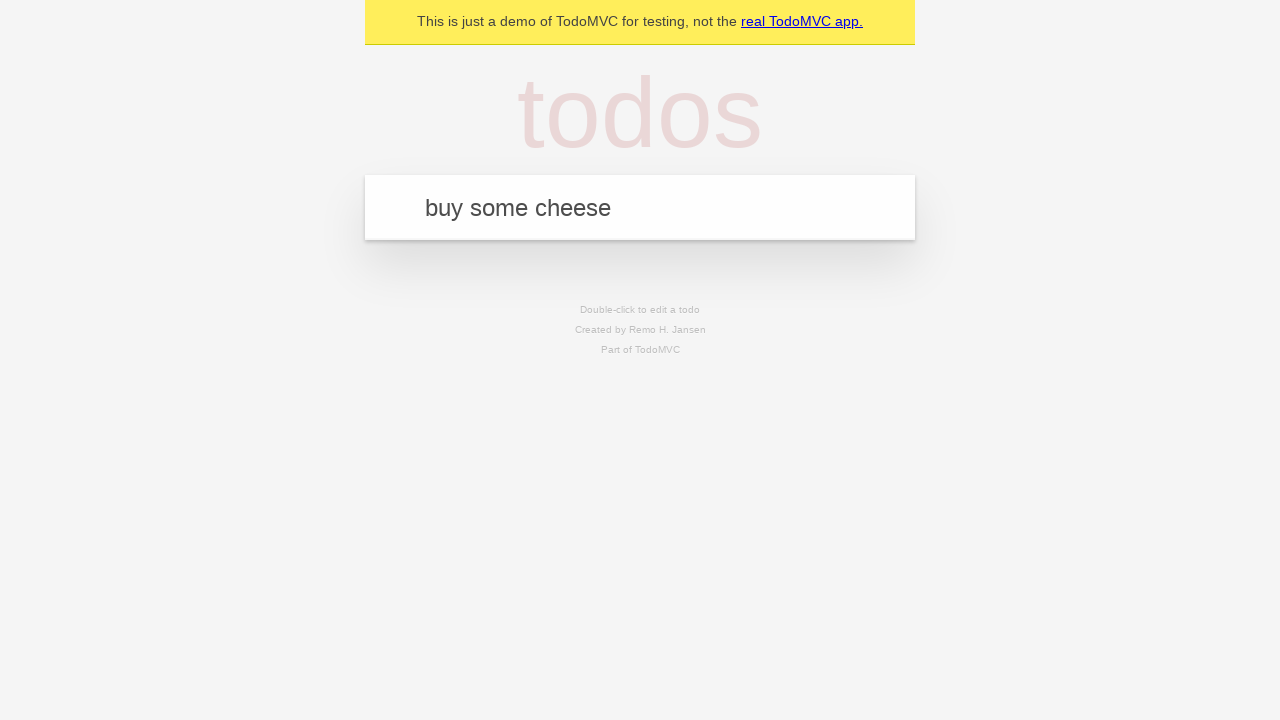

Pressed Enter to add first todo on .new-todo
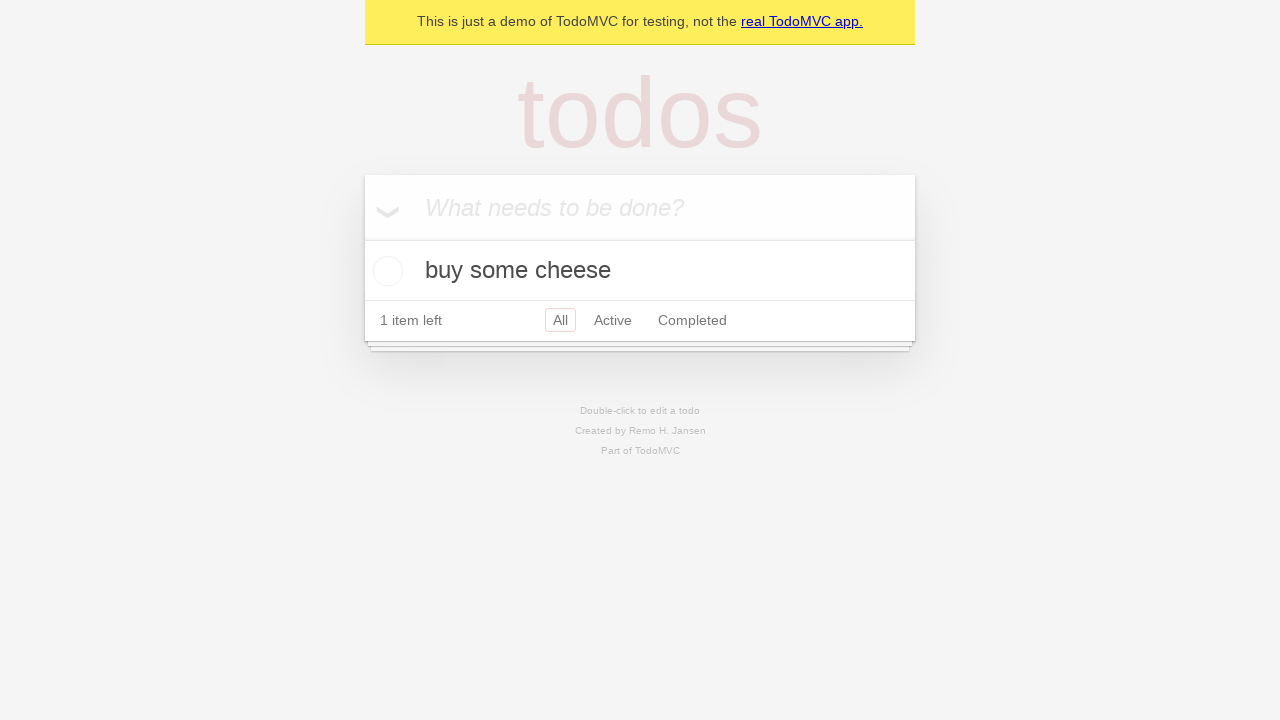

Filled second todo input with 'feed the cat' on .new-todo
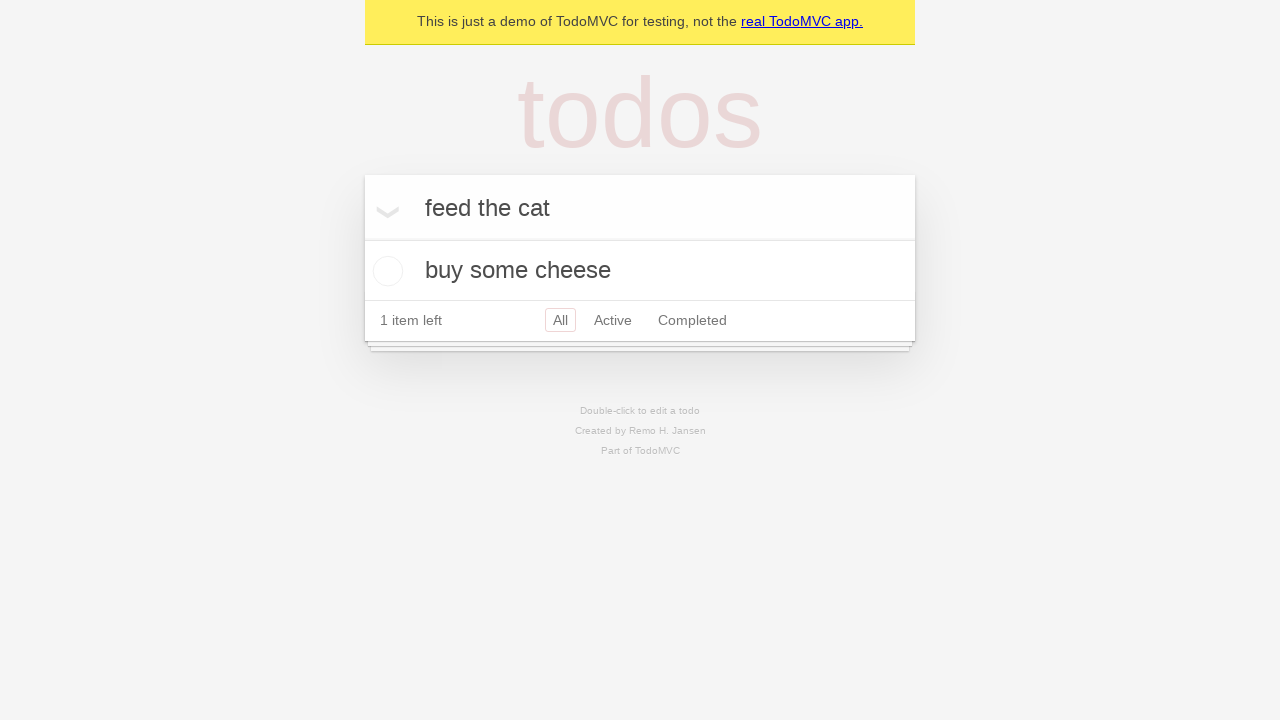

Pressed Enter to add second todo on .new-todo
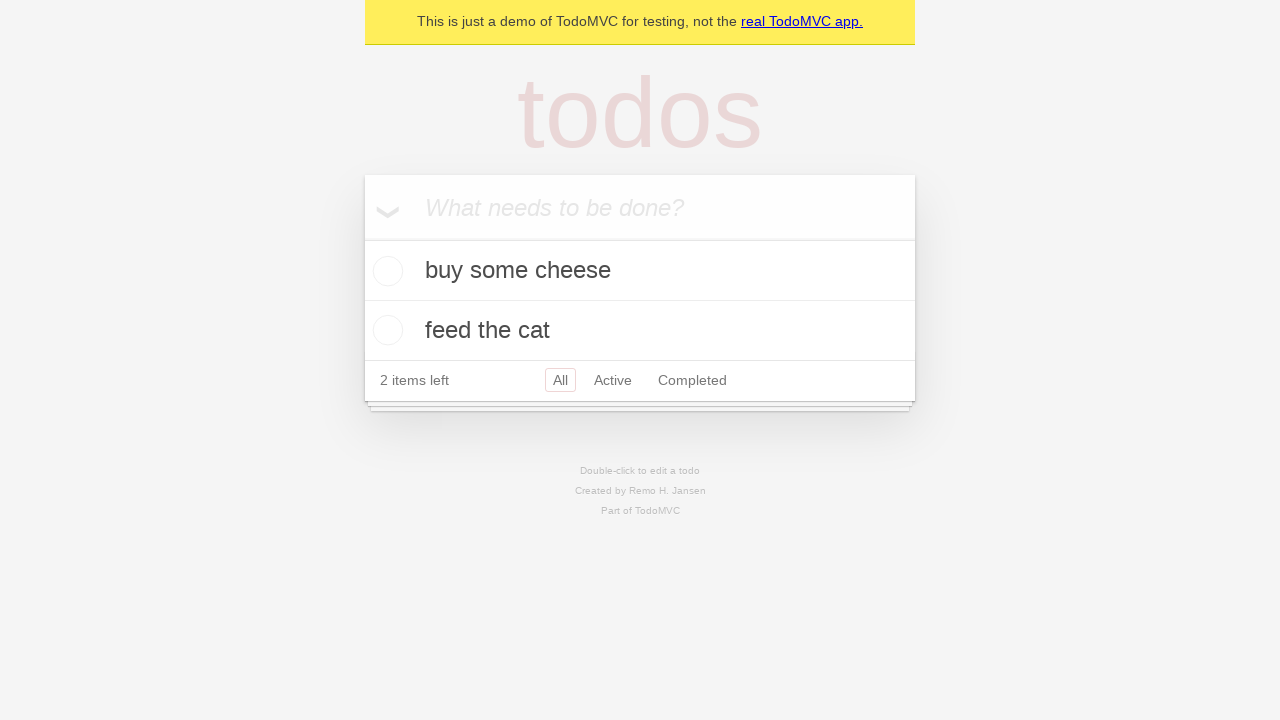

Filled third todo input with 'book a doctors appointment' on .new-todo
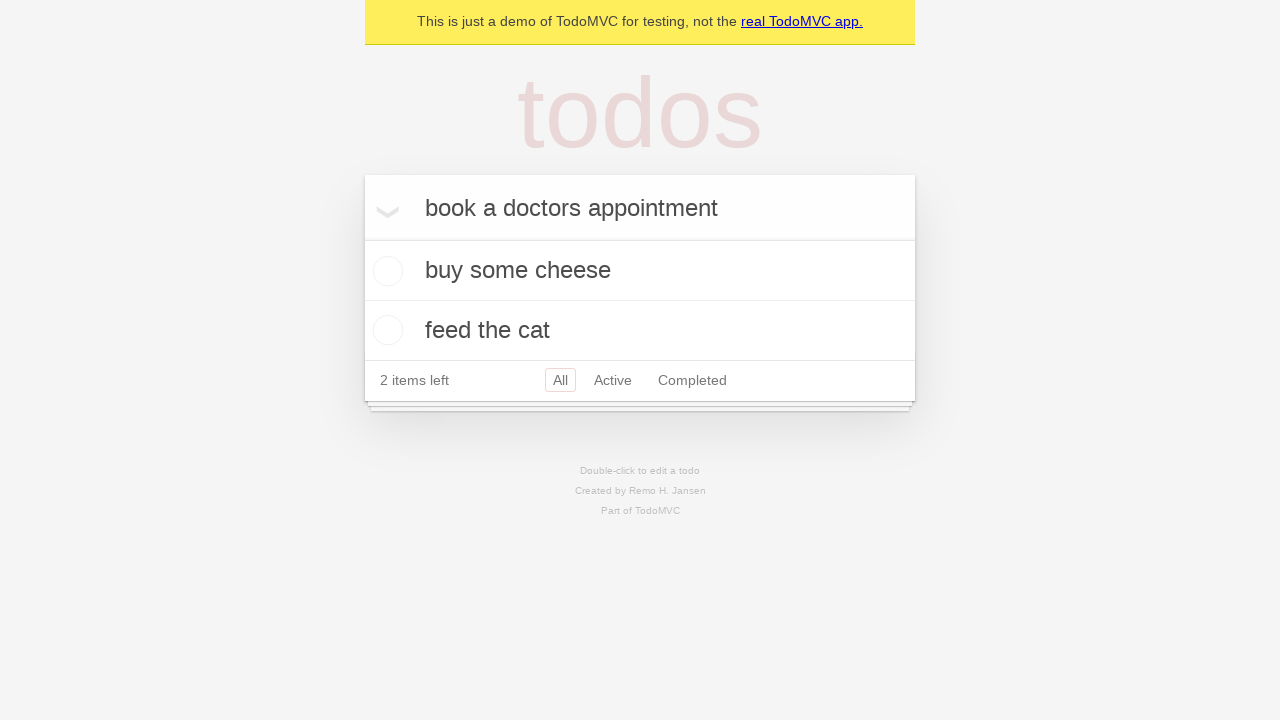

Pressed Enter to add third todo on .new-todo
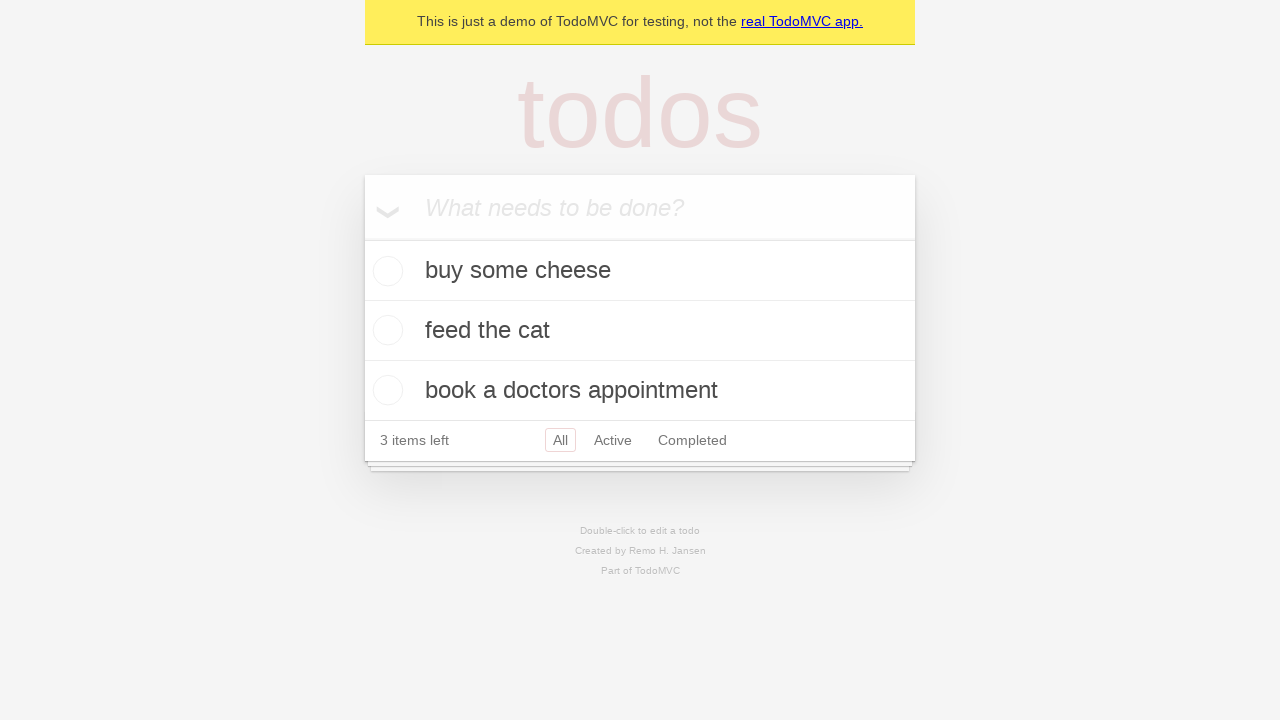

Waited for all three todos to be visible
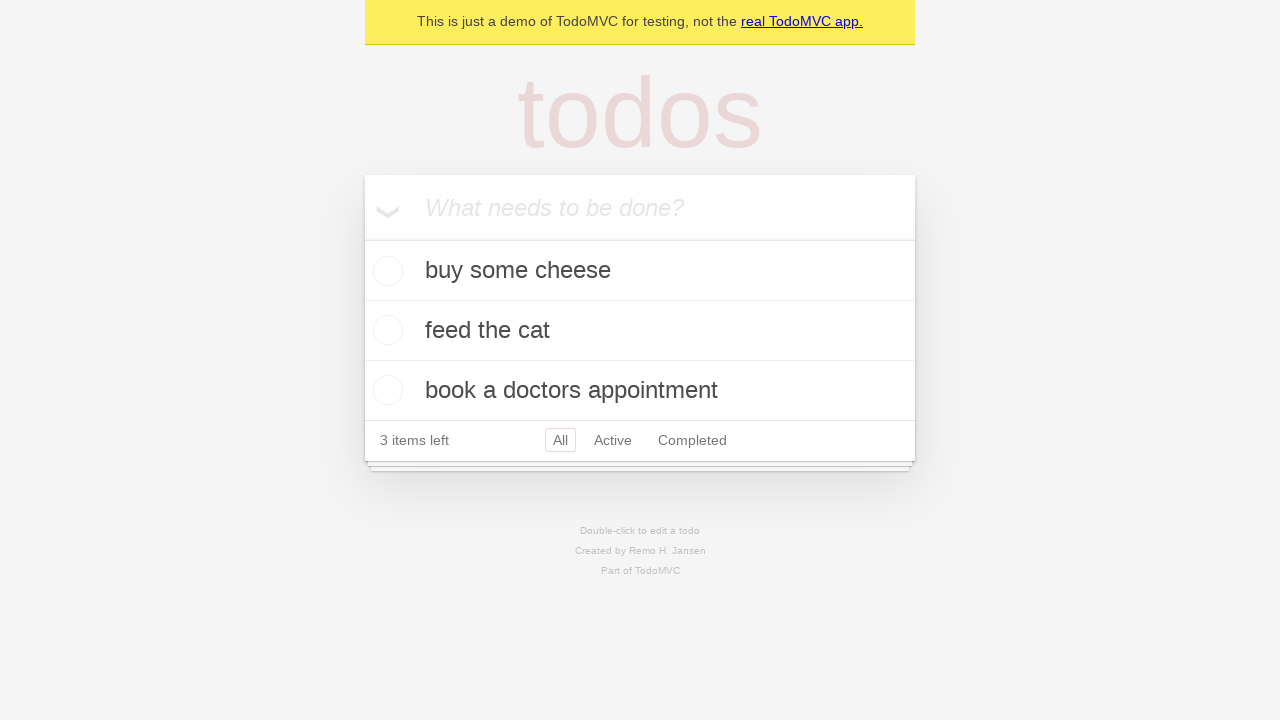

Checked the second todo as completed at (385, 330) on .todo-list li .toggle >> nth=1
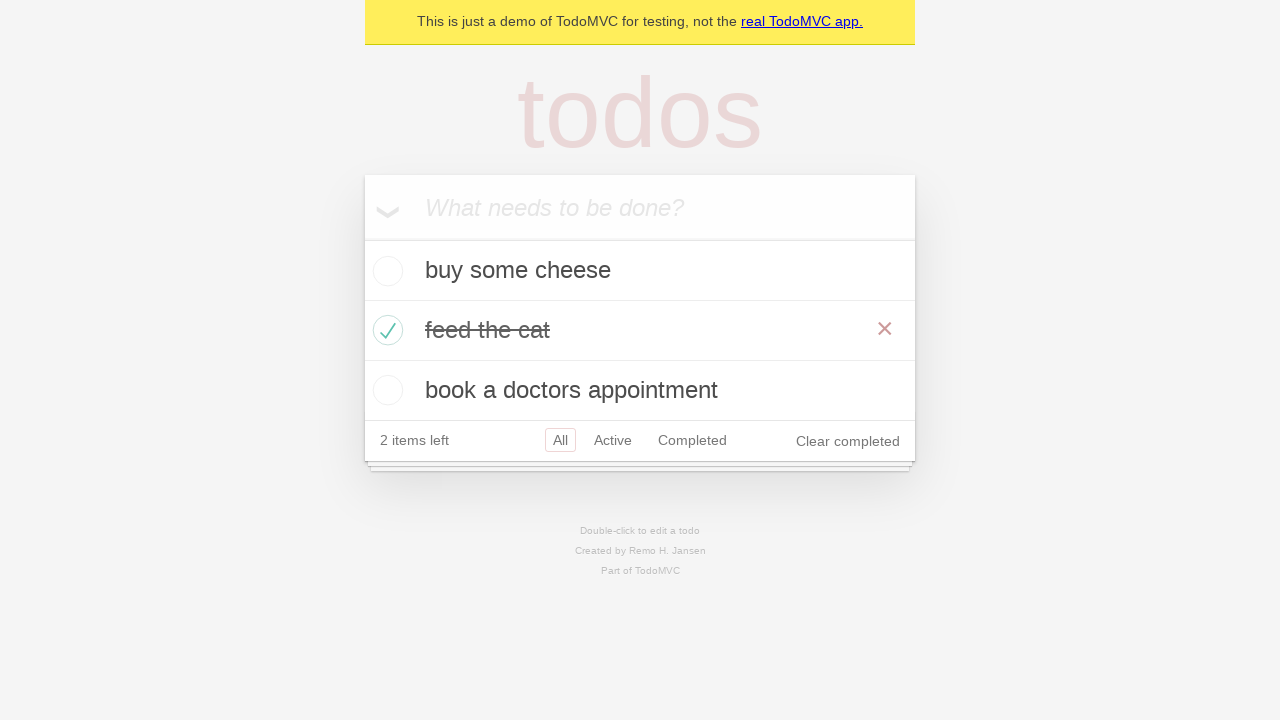

Clicked 'All' filter to show all todos at (560, 440) on .filters >> text=All
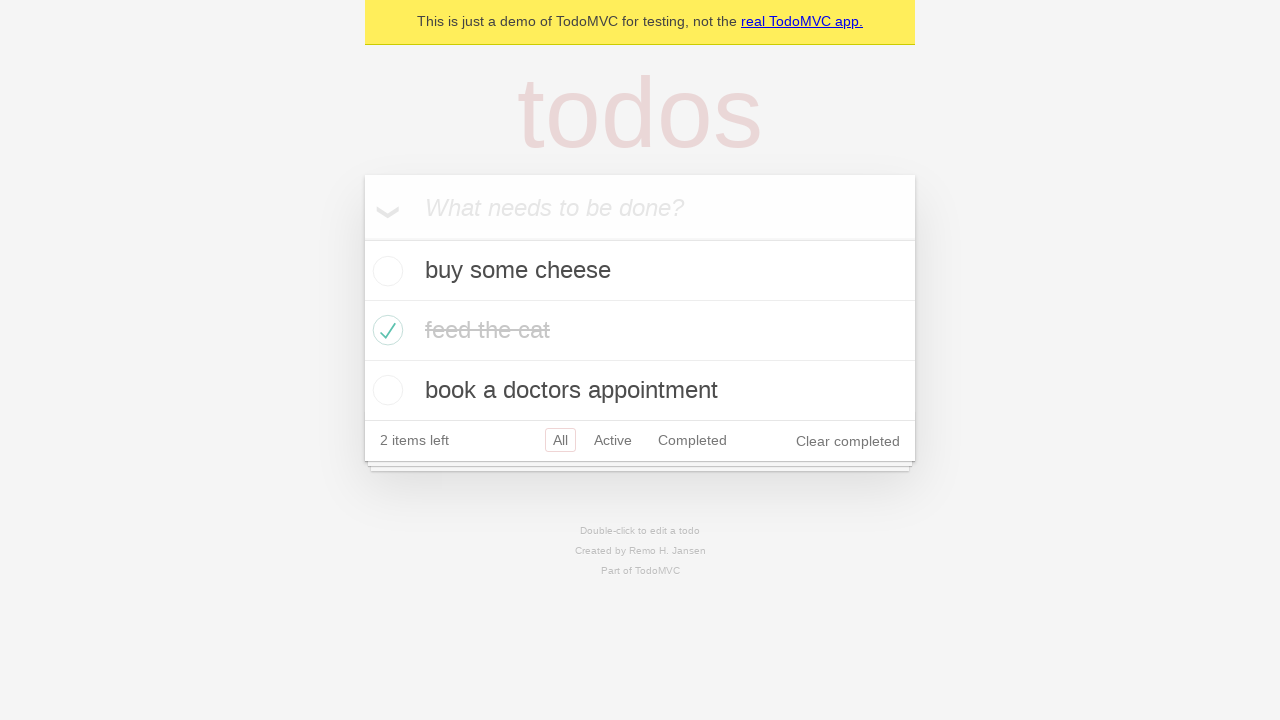

Clicked 'Active' filter to show only incomplete todos at (613, 440) on .filters >> text=Active
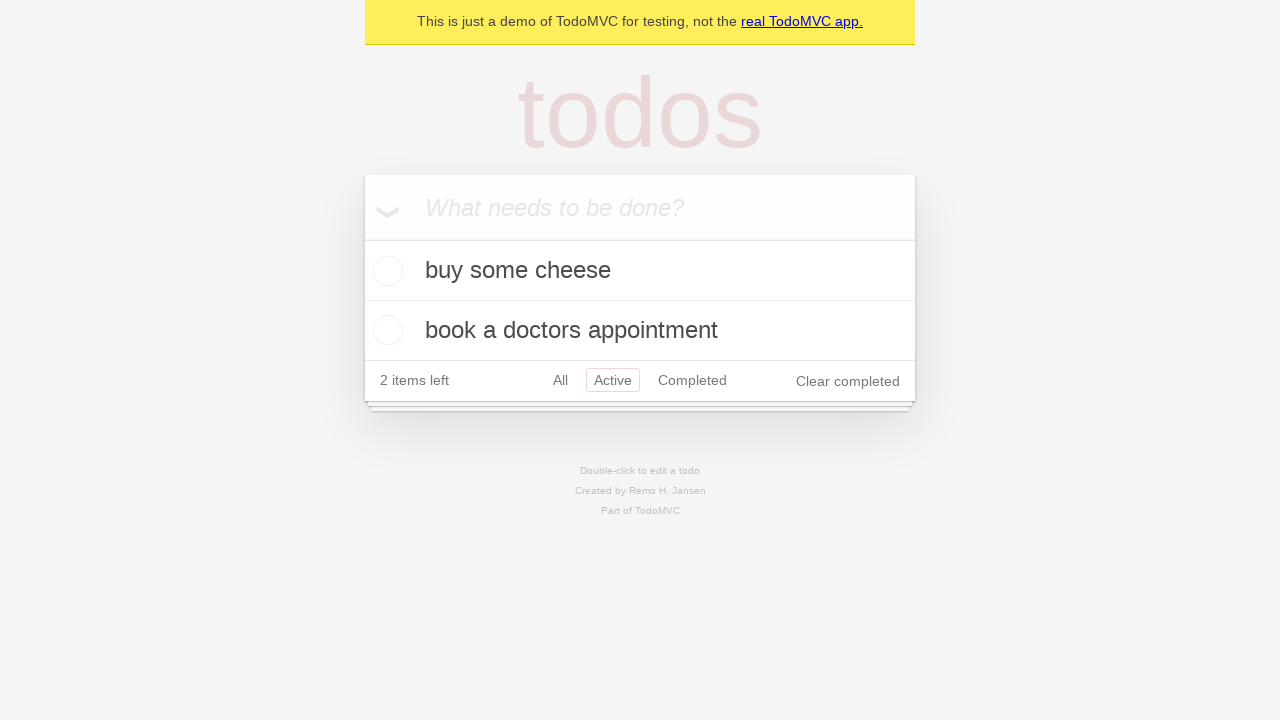

Clicked 'Completed' filter to show only completed todos at (692, 380) on .filters >> text=Completed
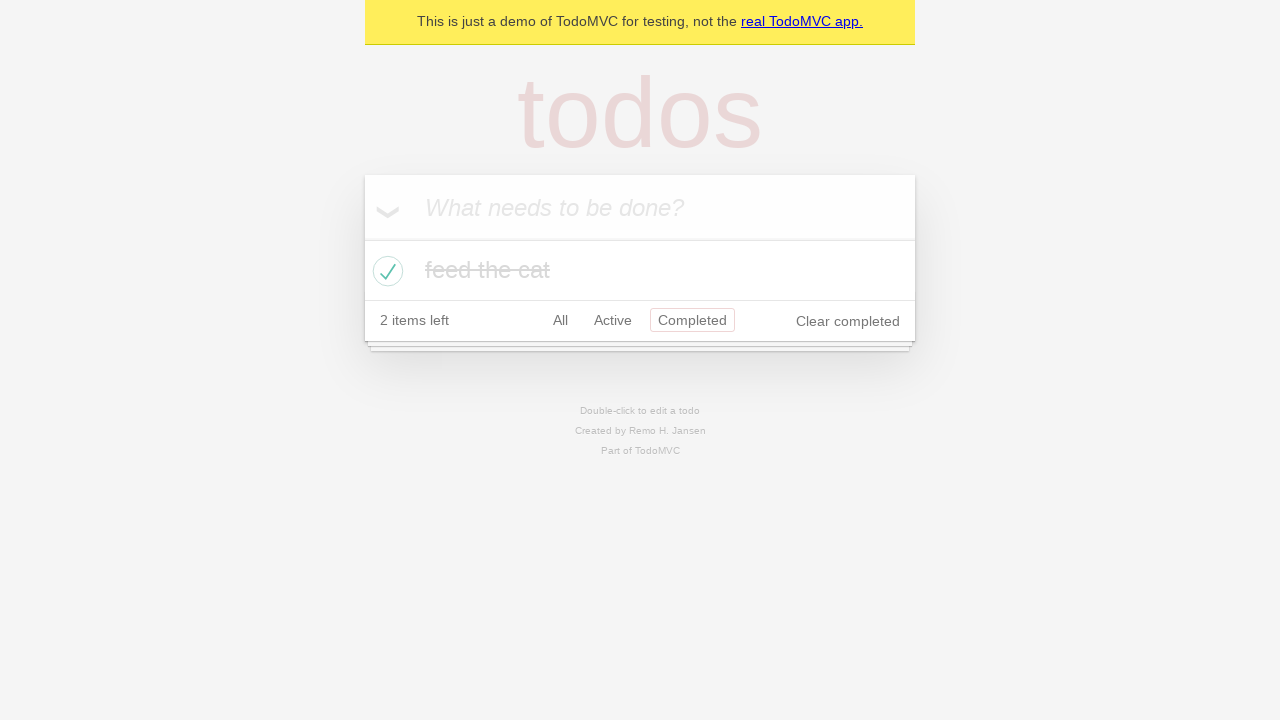

Navigated back to Active filter view
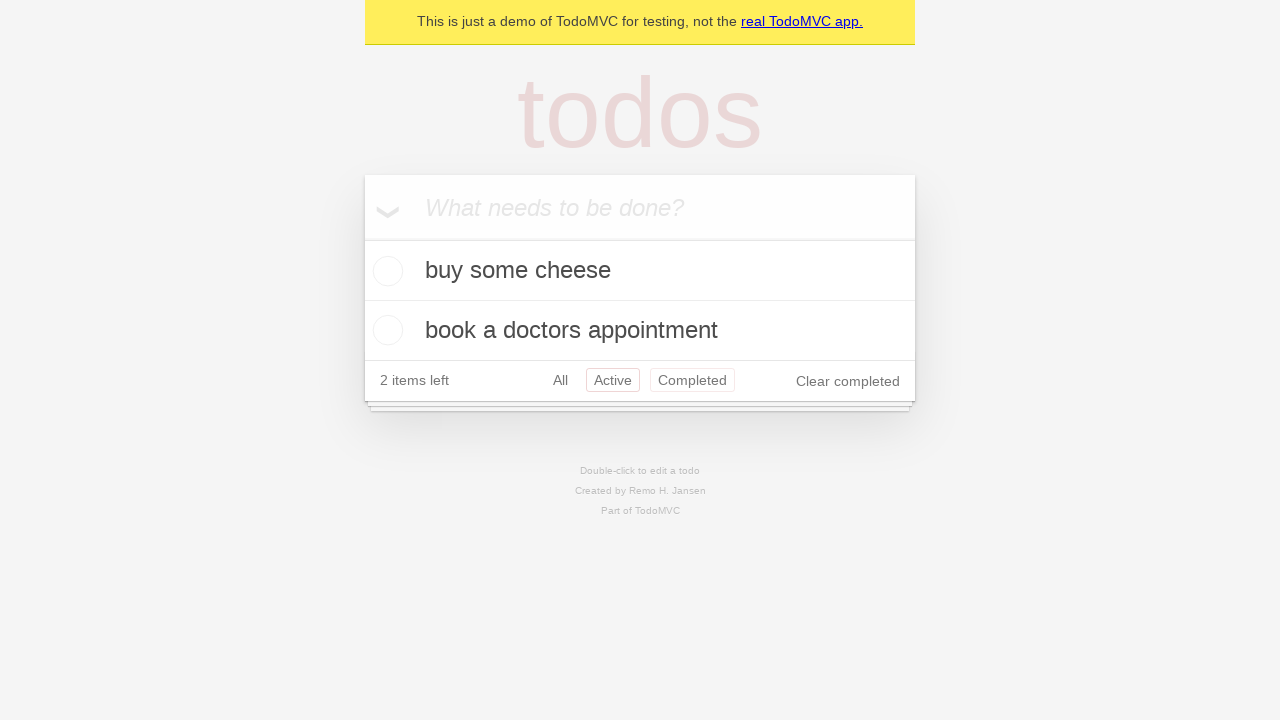

Navigated back to All filter view
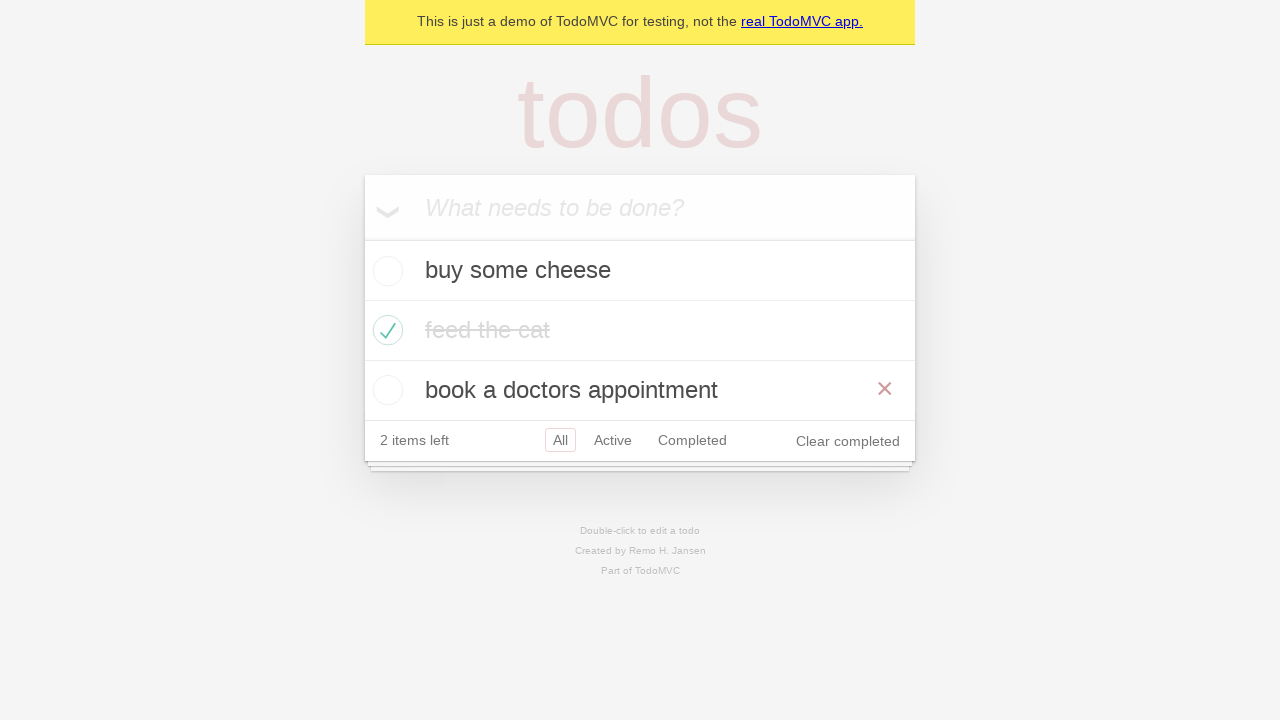

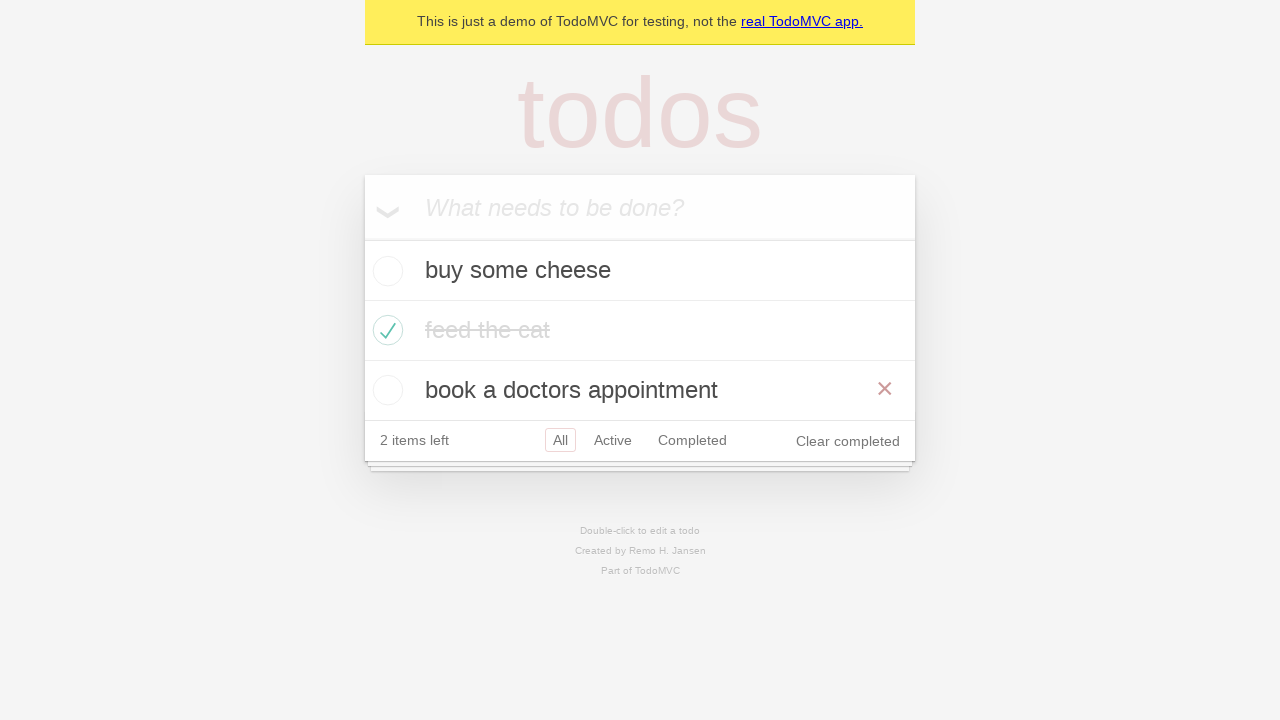